Tests dynamic properties page by waiting for a button to become enabled/clickable after a delay, then clicking it. This verifies the browser can handle elements that change state dynamically.

Starting URL: https://demoqa.com/dynamic-properties

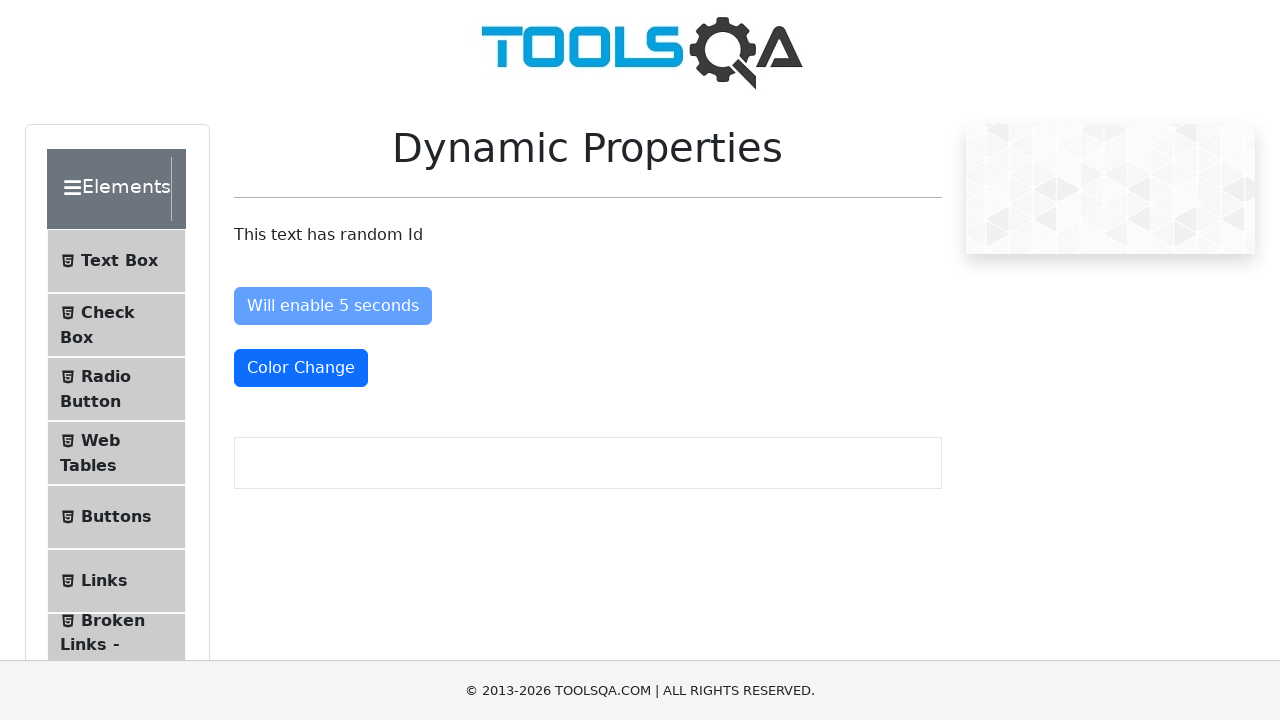

Waited for 'Enable After' button to become enabled (5 second delay)
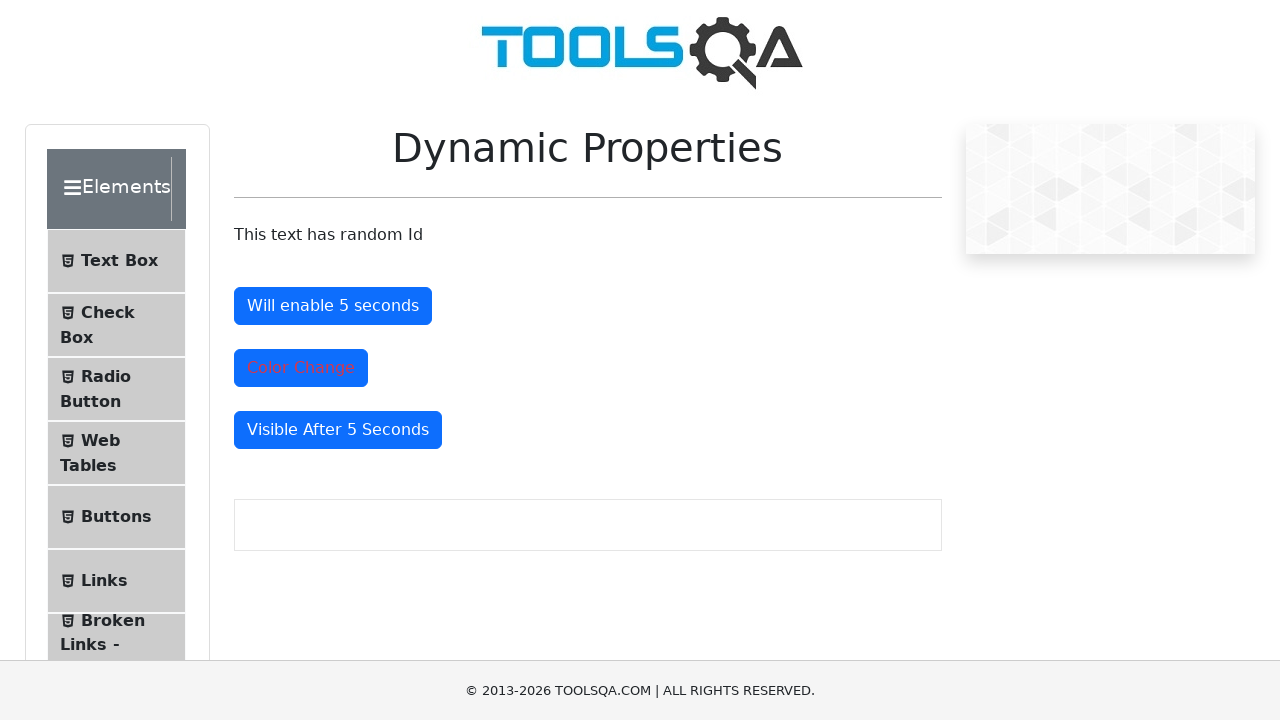

Clicked the now-enabled 'Enable After' button at (333, 306) on #enableAfter
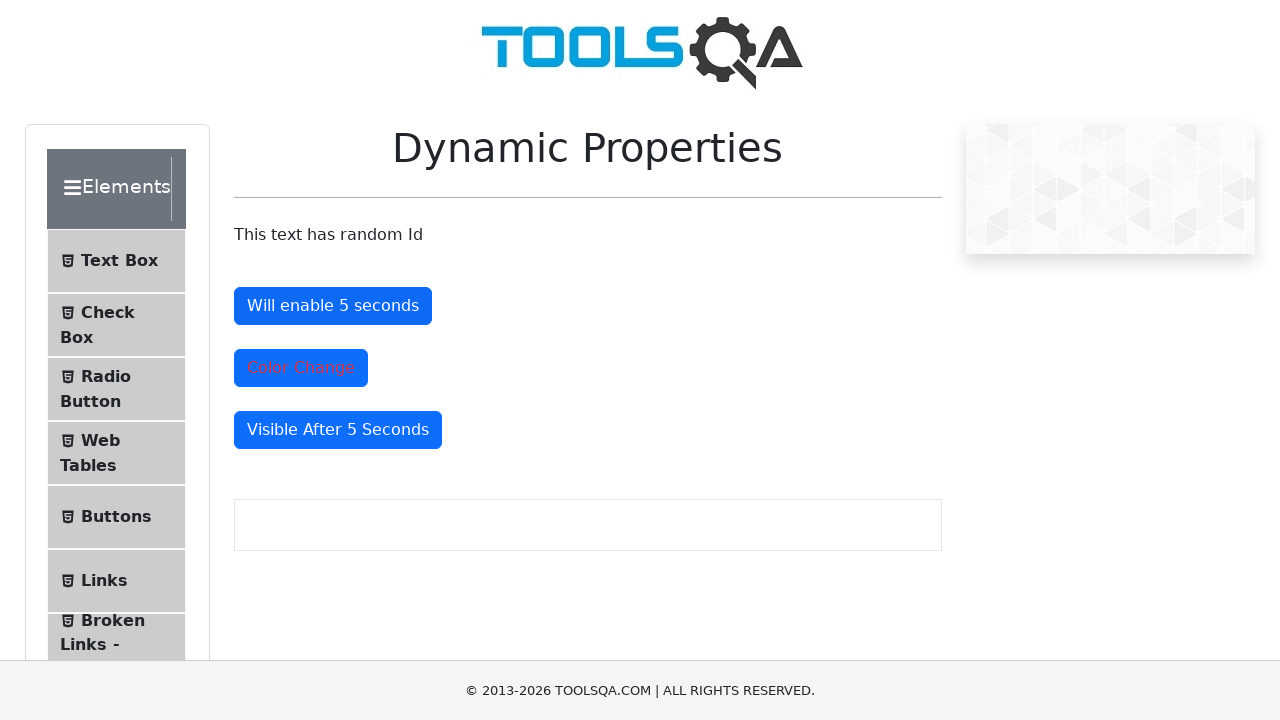

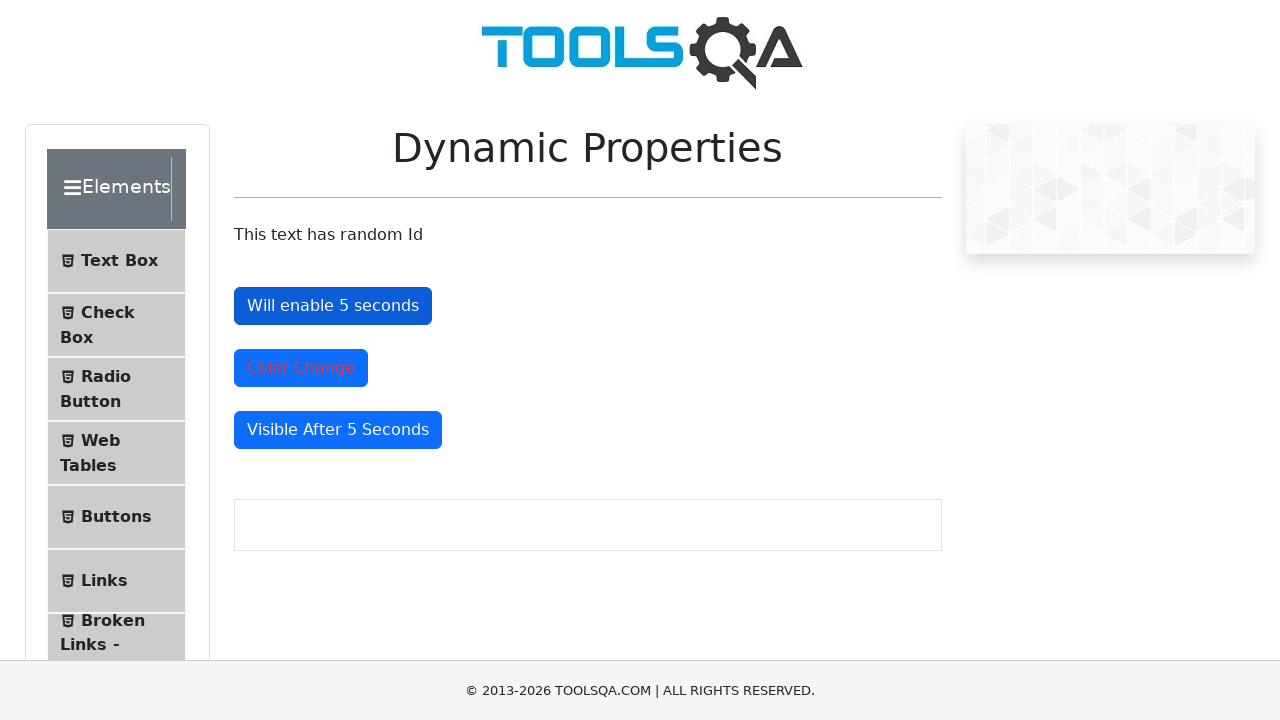